Tests the jQuery UI selectable demo by switching to the iframe and selecting multiple list items using Ctrl+click to demonstrate multi-select functionality

Starting URL: https://jqueryui.com/selectable/

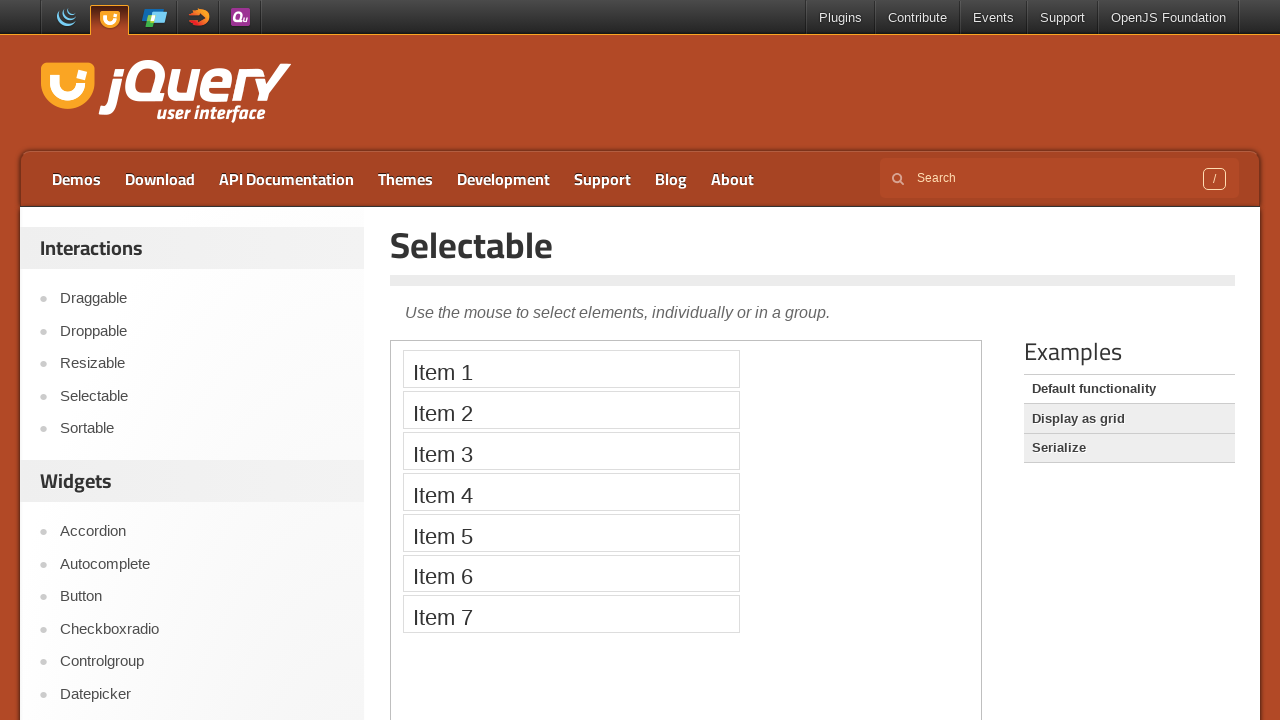

Navigated to jQuery UI selectable demo page
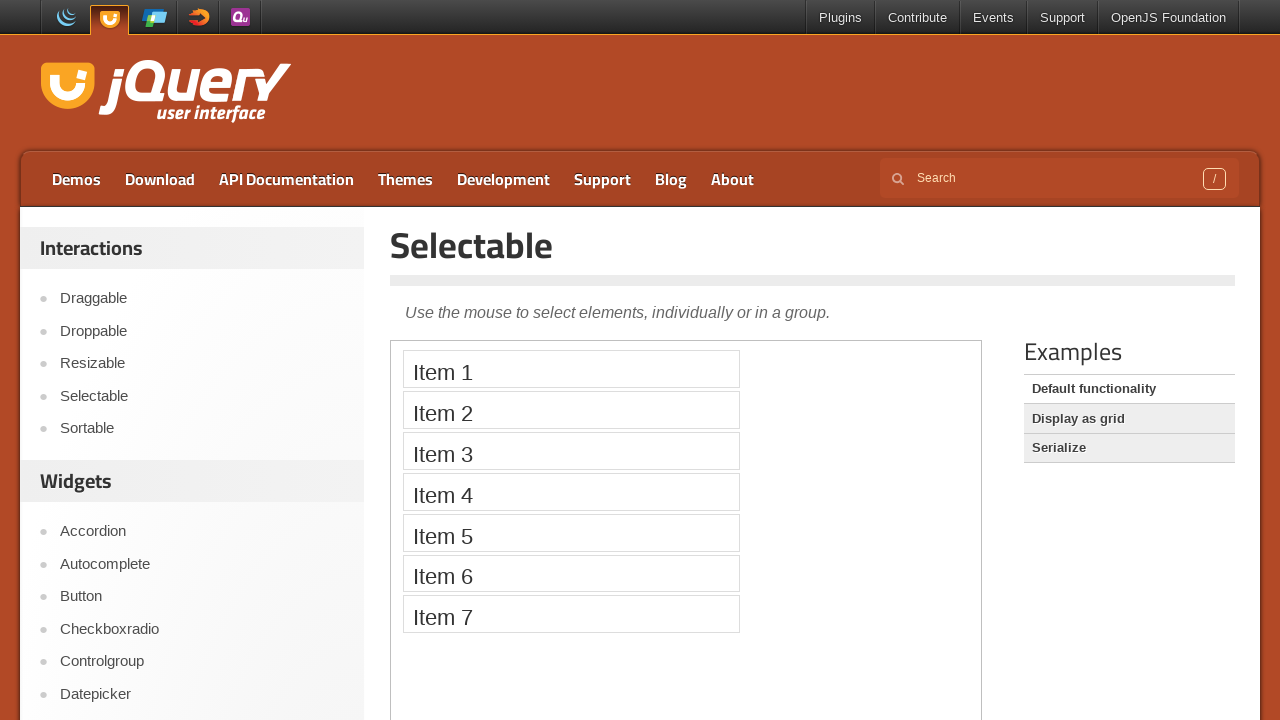

Located the demo iframe
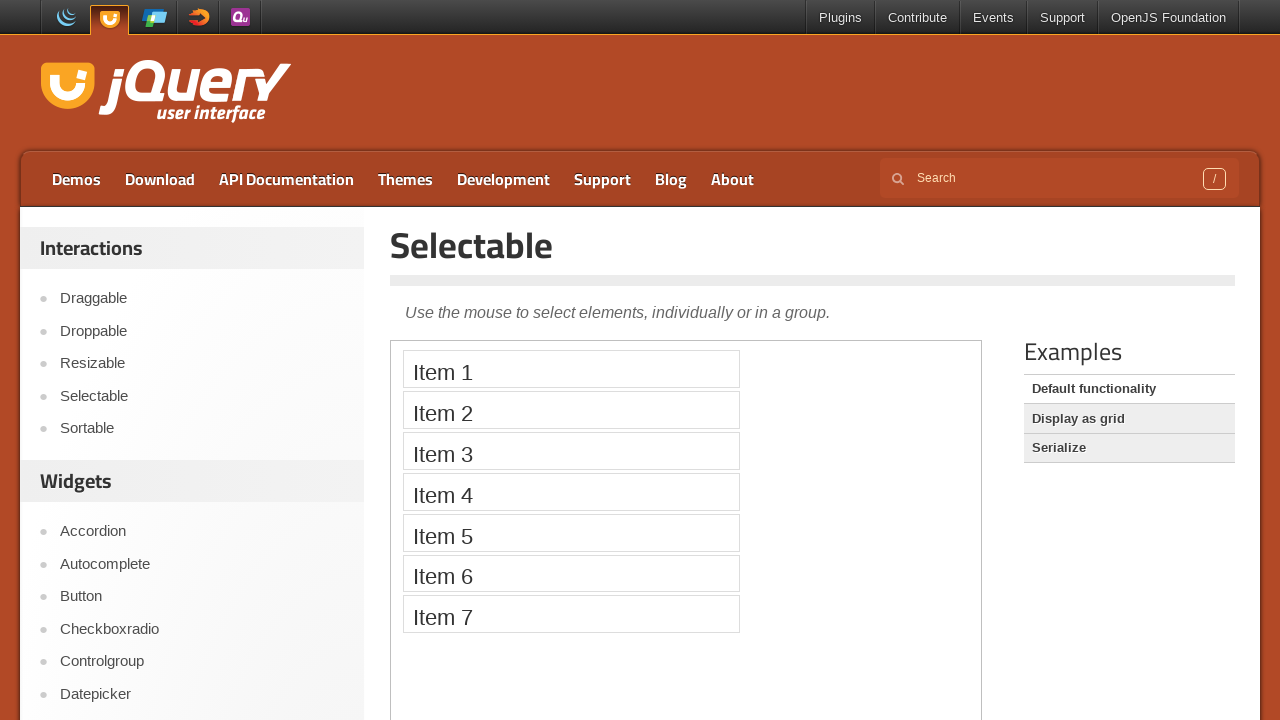

Ctrl+clicked first list item at (571, 369) on iframe.demo-frame >> nth=0 >> internal:control=enter-frame >> #selectable > li:n
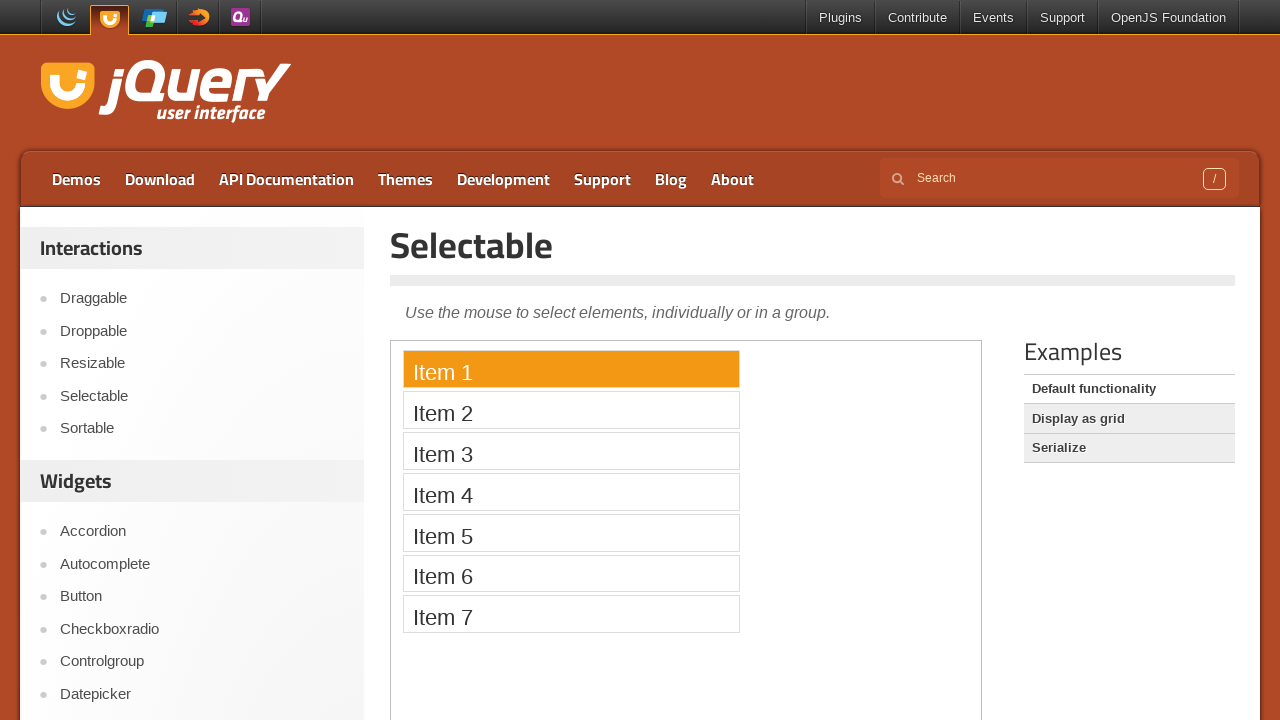

Ctrl+clicked third list item at (571, 451) on iframe.demo-frame >> nth=0 >> internal:control=enter-frame >> #selectable > li:n
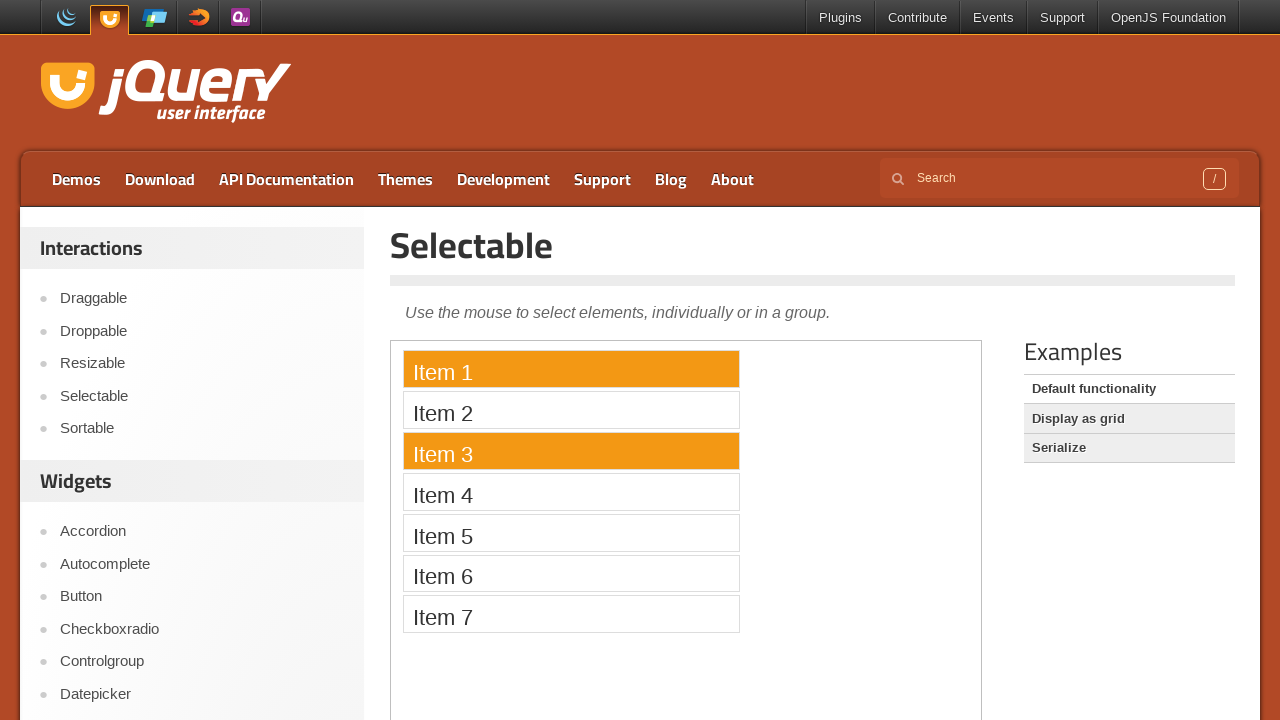

Ctrl+clicked fourth list item at (571, 492) on iframe.demo-frame >> nth=0 >> internal:control=enter-frame >> #selectable > li:n
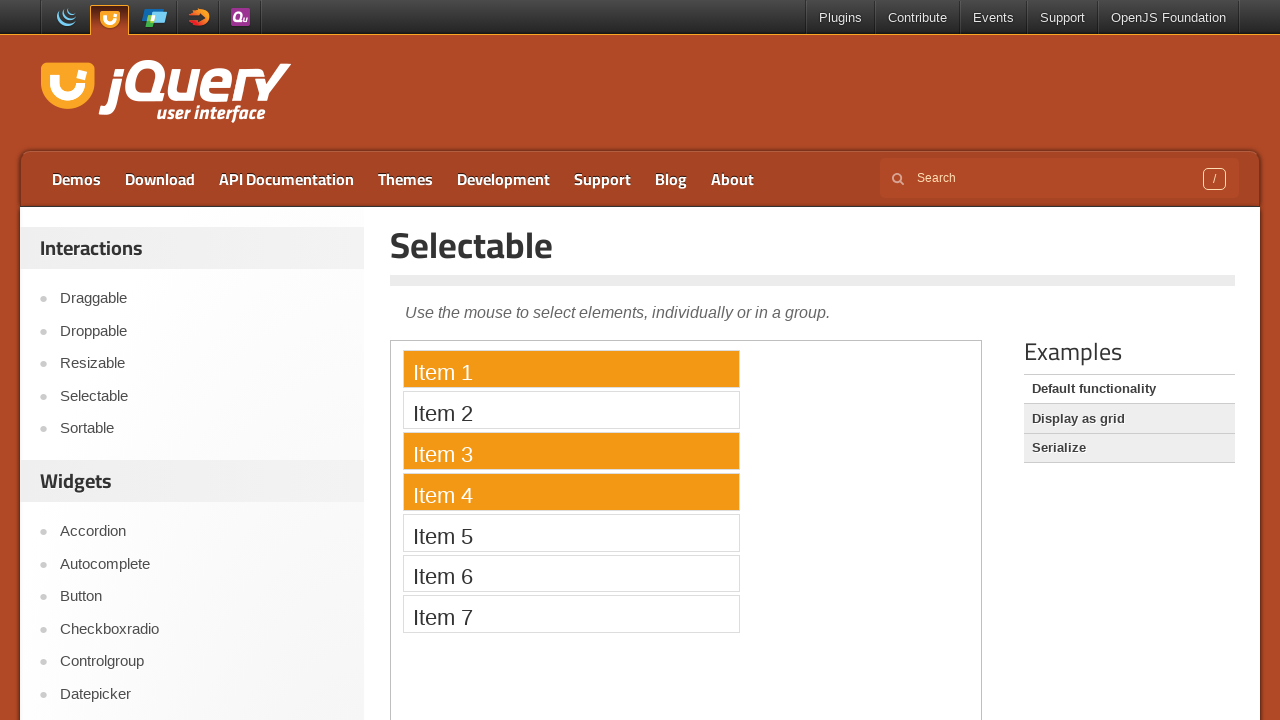

Ctrl+clicked fifth list item at (571, 532) on iframe.demo-frame >> nth=0 >> internal:control=enter-frame >> #selectable > li:n
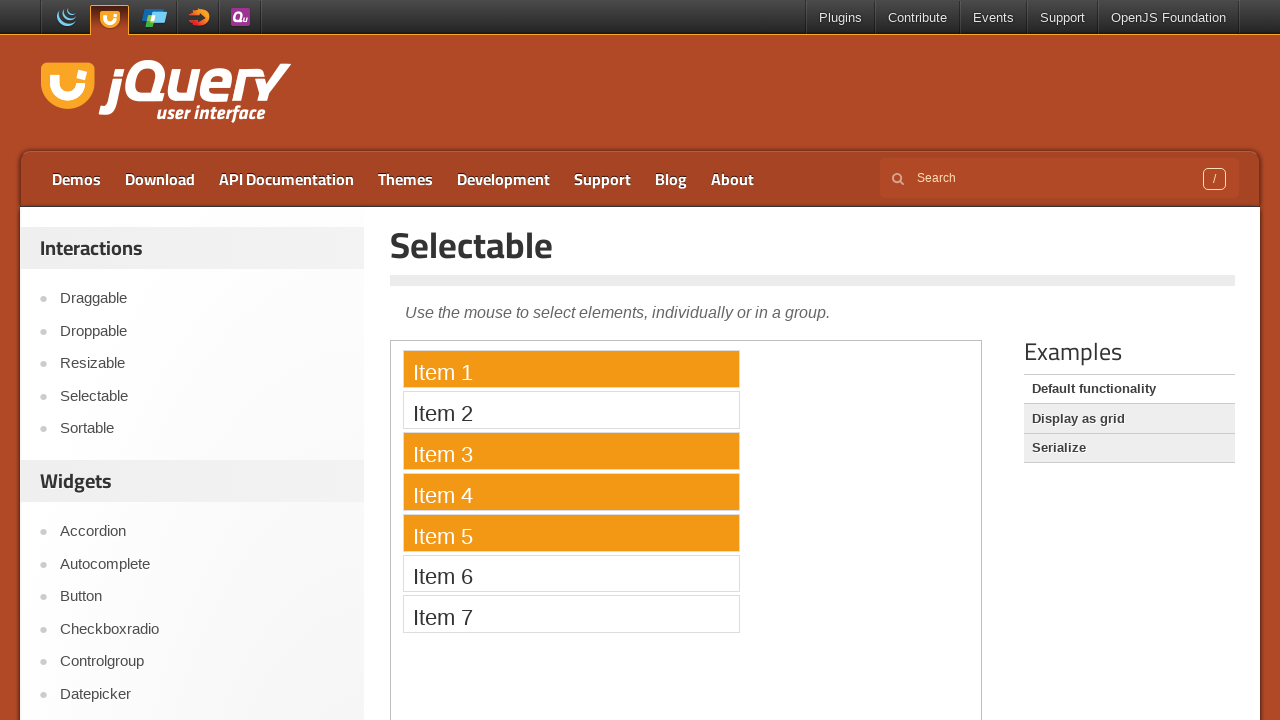

Waited for selections to be visible
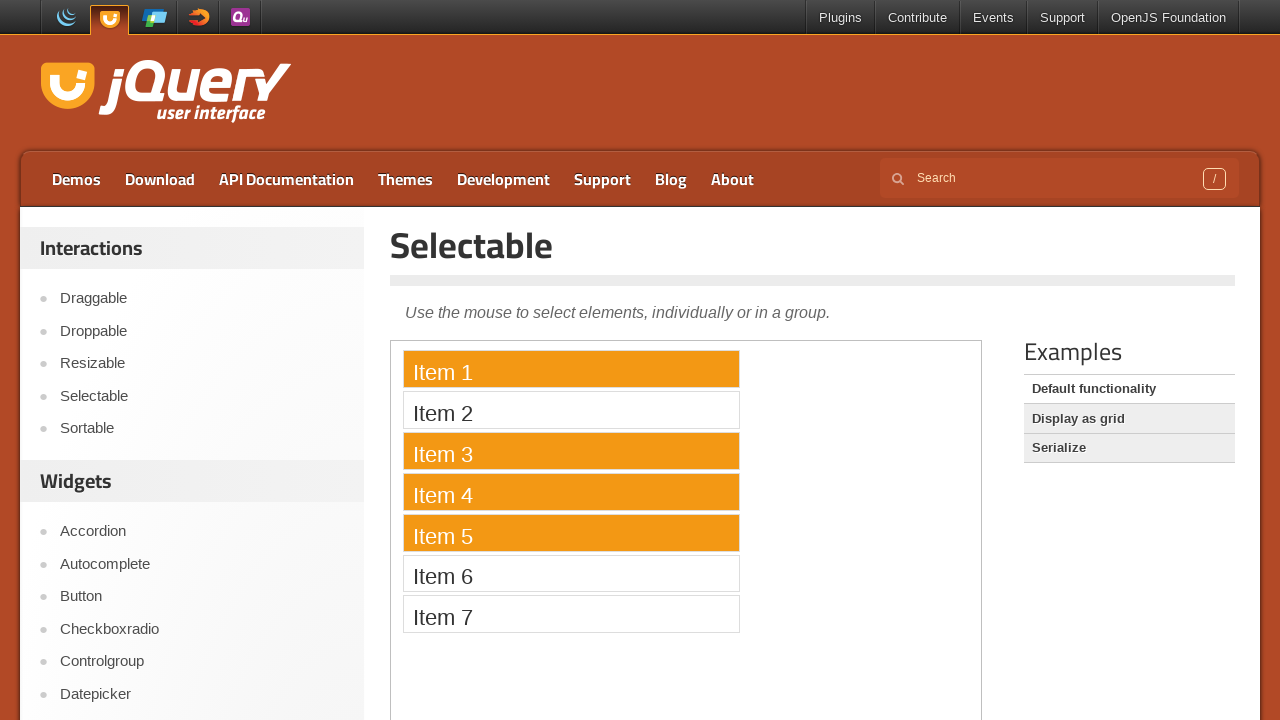

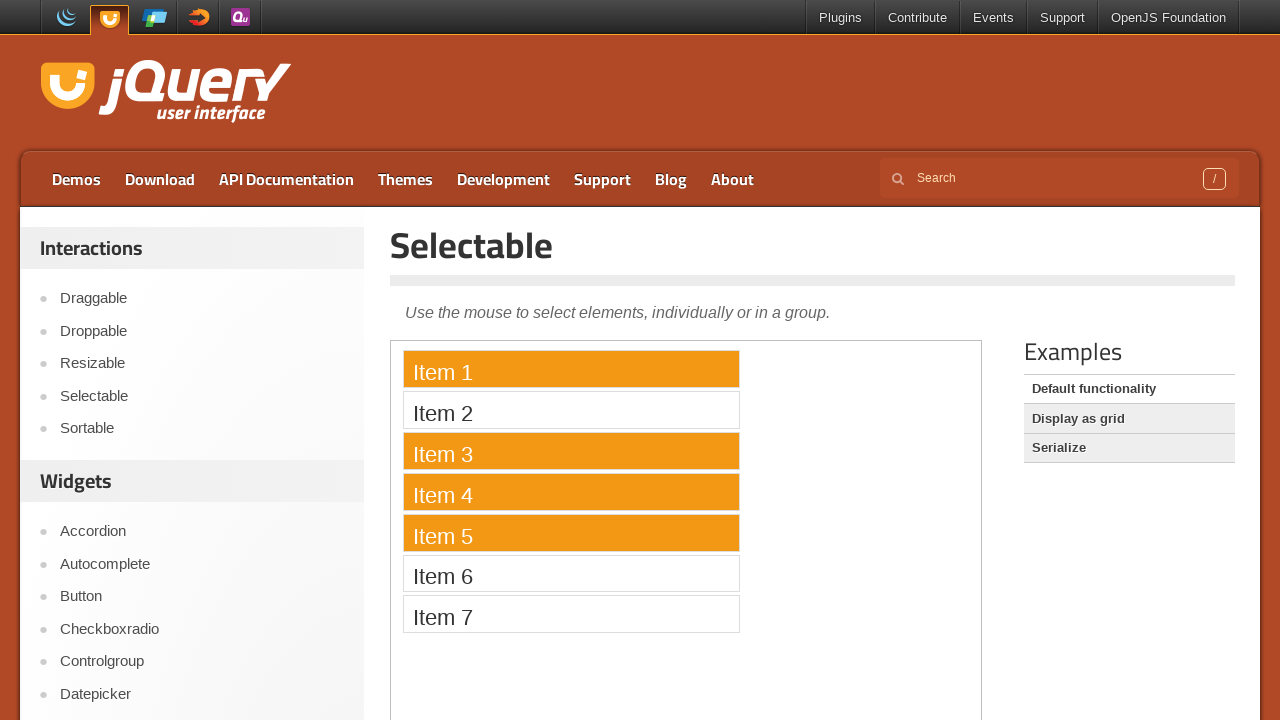